Tests opening a new tab by clicking a link and switching between tabs

Starting URL: https://codenboxautomationlab.com/practice/

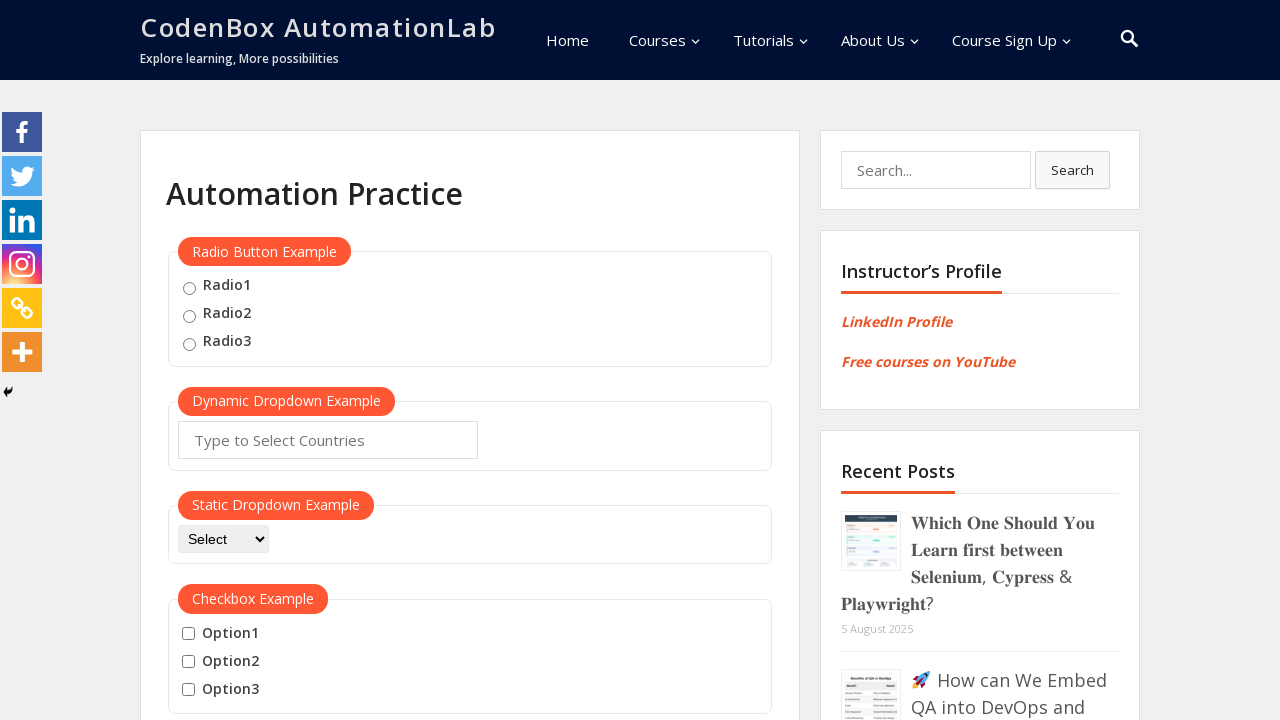

Scrolled down 700px to locate open tab button
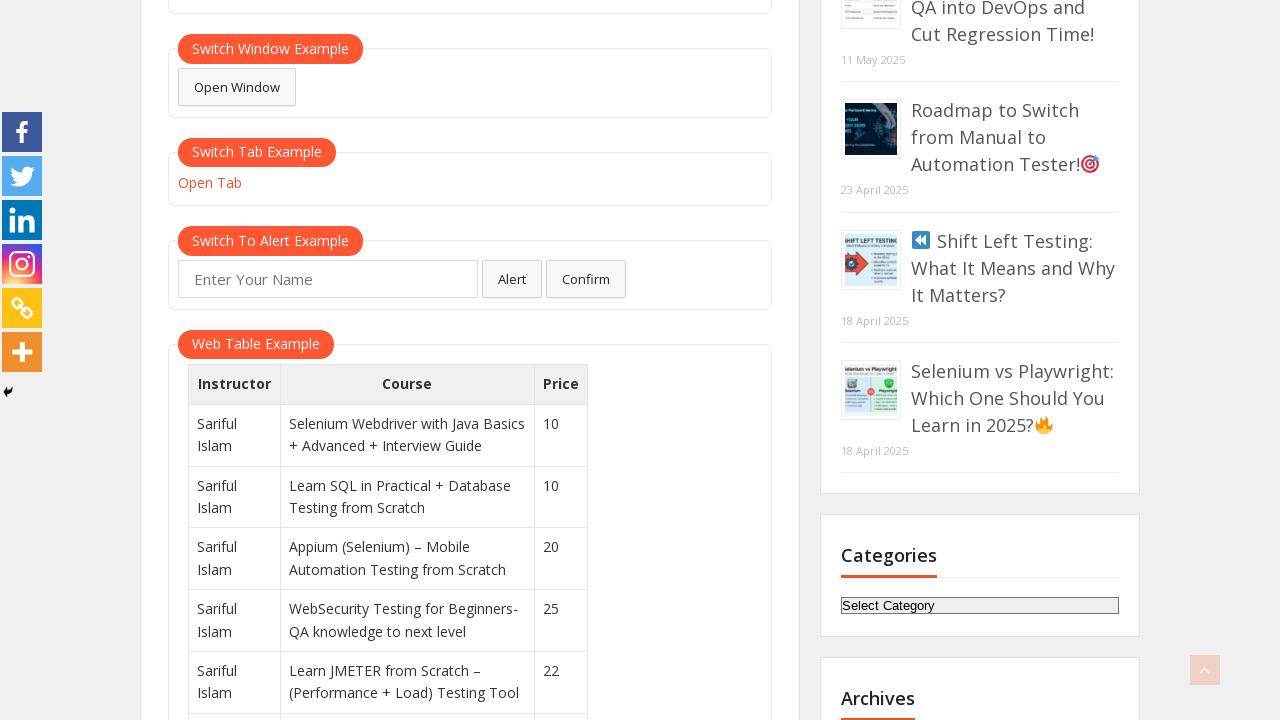

Clicked open tab button to create new tab at (210, 183) on #opentab
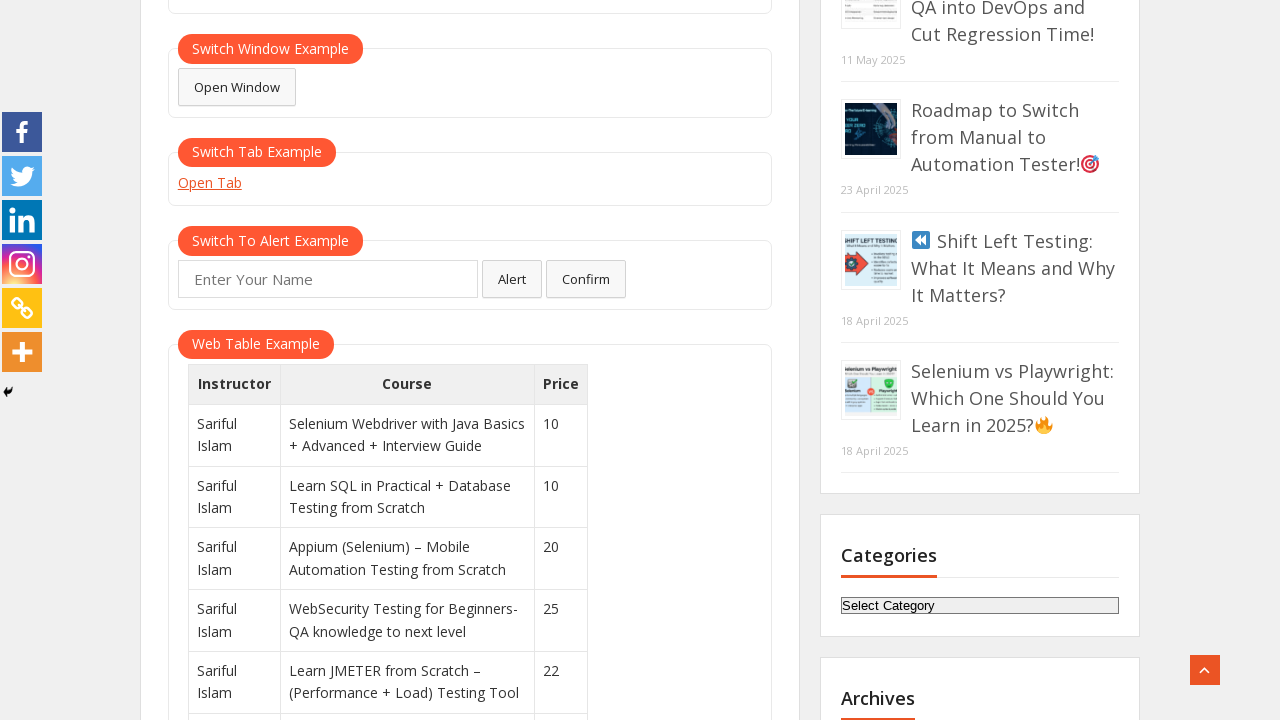

New tab loaded and ready
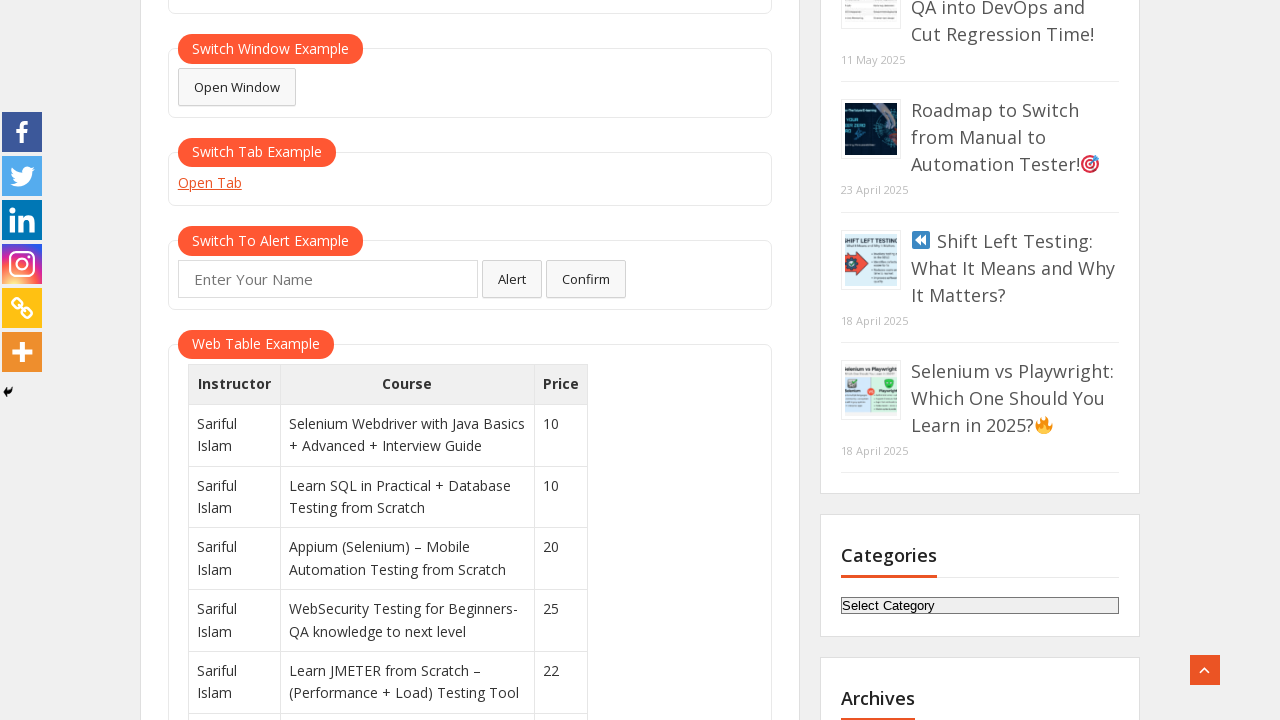

Switched back to original tab
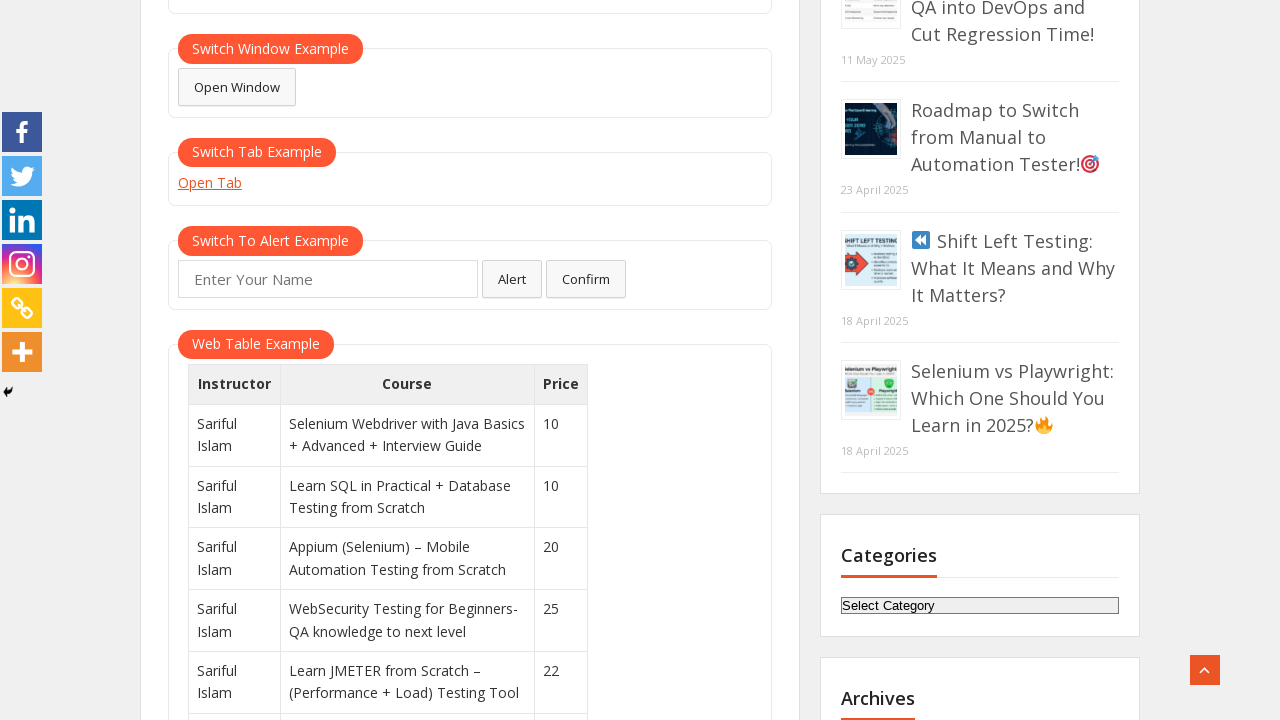

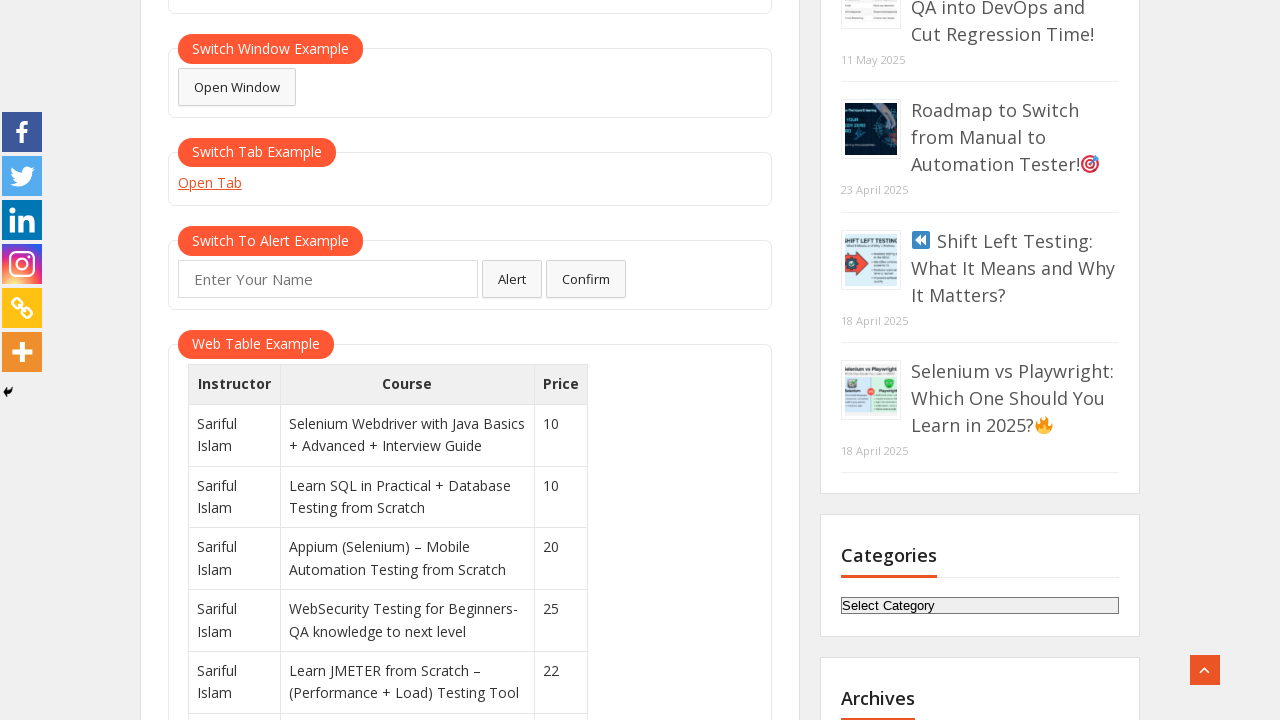